Tests popup/window handling by clicking a social media link in the page footer, which opens a new window, then closes that popup window and switches back to the main window.

Starting URL: https://opensource-demo.orangehrmlive.com/web/index.php/auth/login

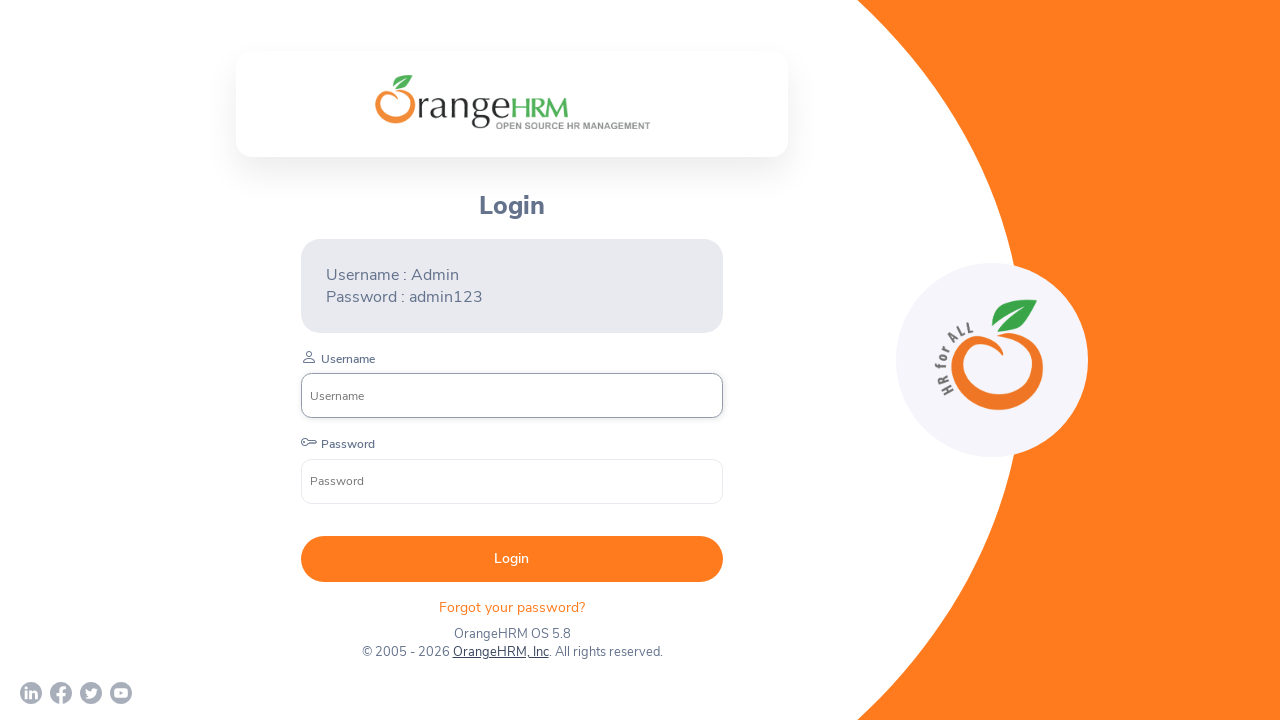

Clicked social media link in footer, opening new popup window at (31, 693) on xpath=//div[@class='orangehrm-login-footer-sm']/a
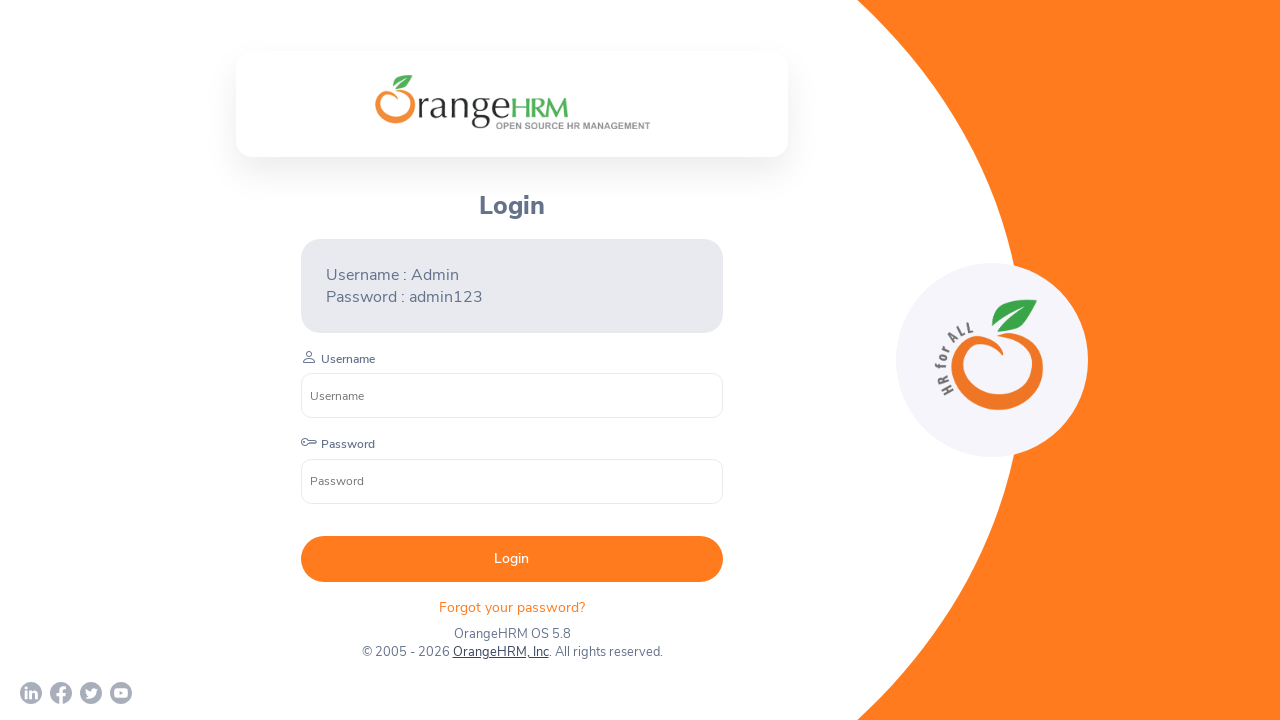

Captured reference to new popup window
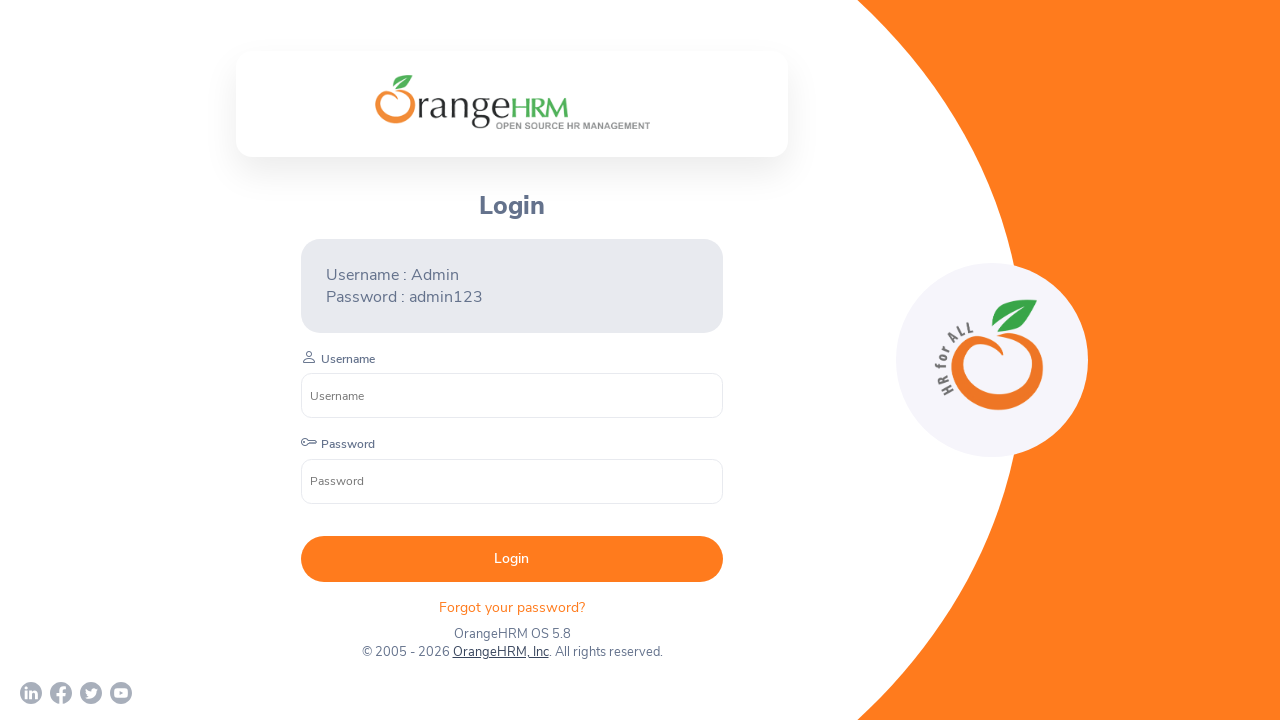

Closed the popup window
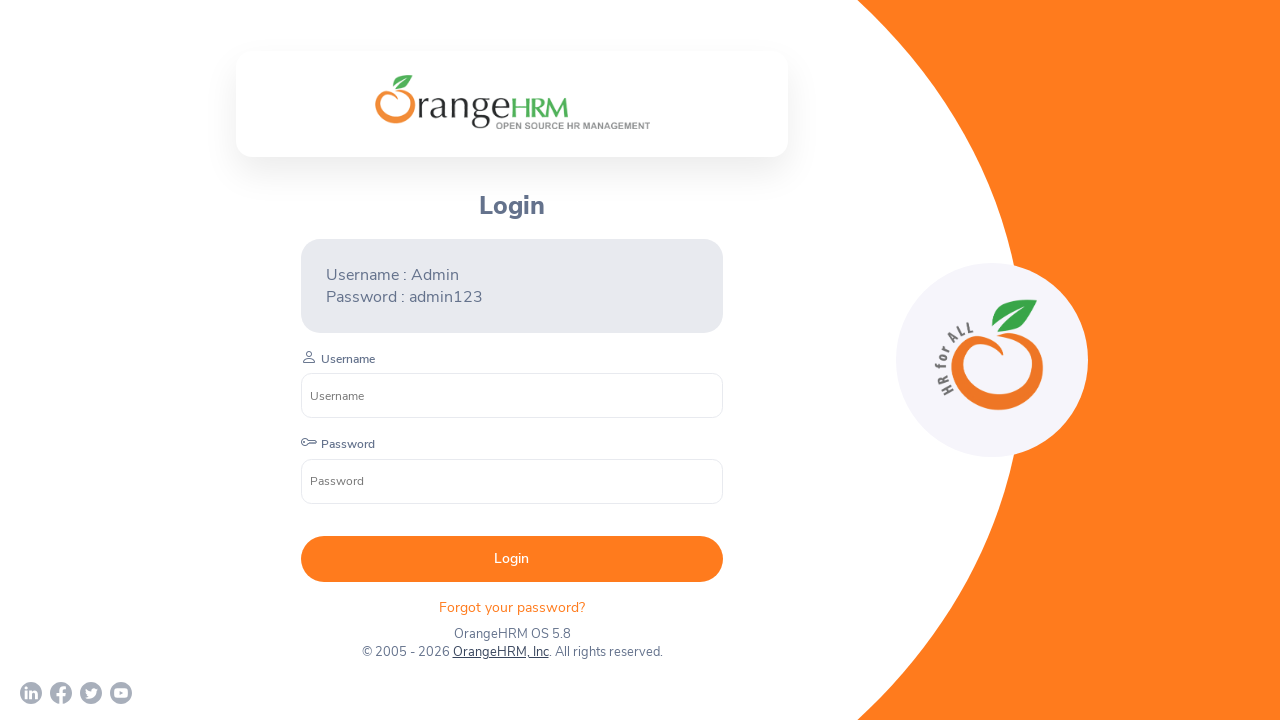

Verified main page URL: https://opensource-demo.orangehrmlive.com/web/index.php/auth/login
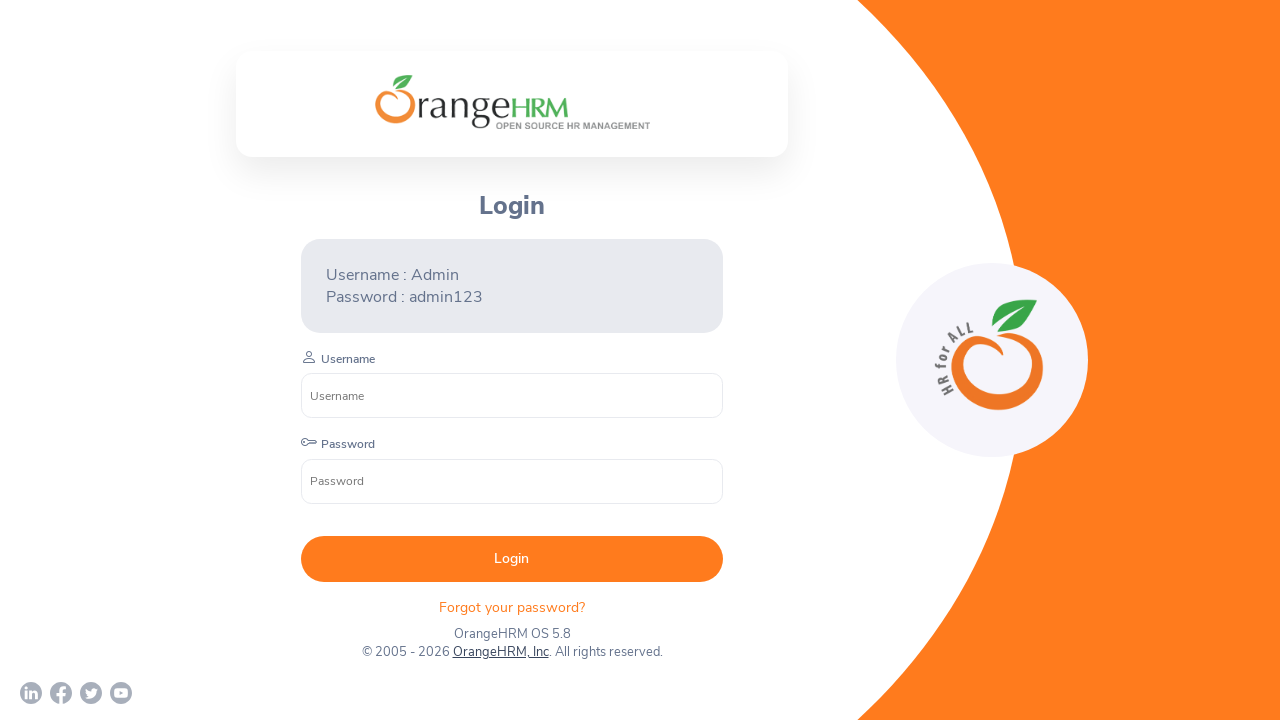

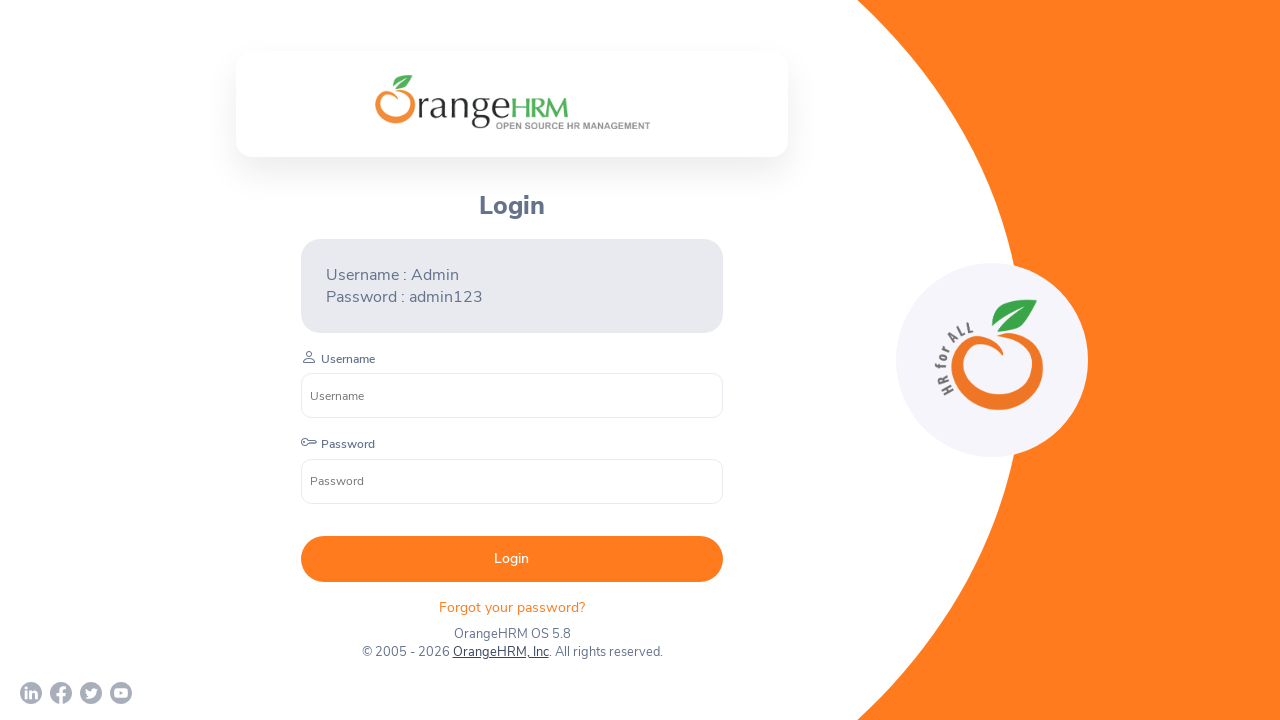